Tests navigation to the Elements section and then to the Text Box subsection on DemoQA website

Starting URL: https://demoqa.com

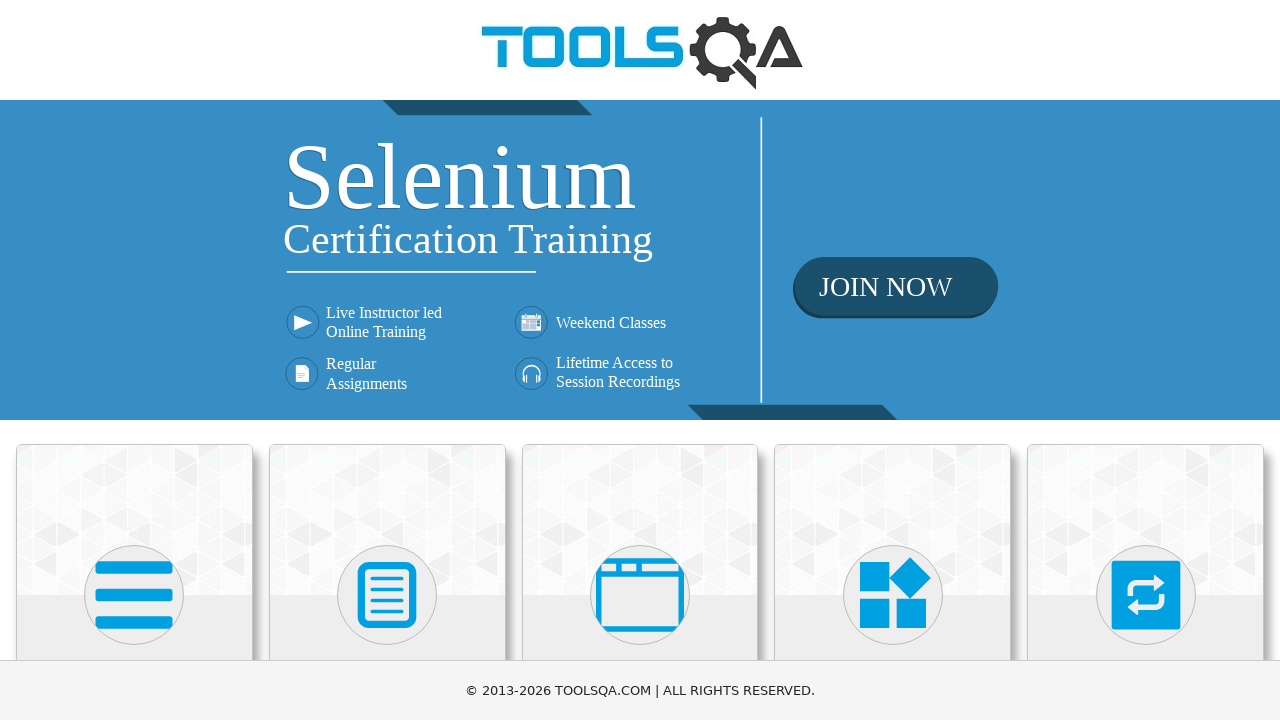

Clicked on Elements card at (134, 360) on xpath=//*[text()='Elements']
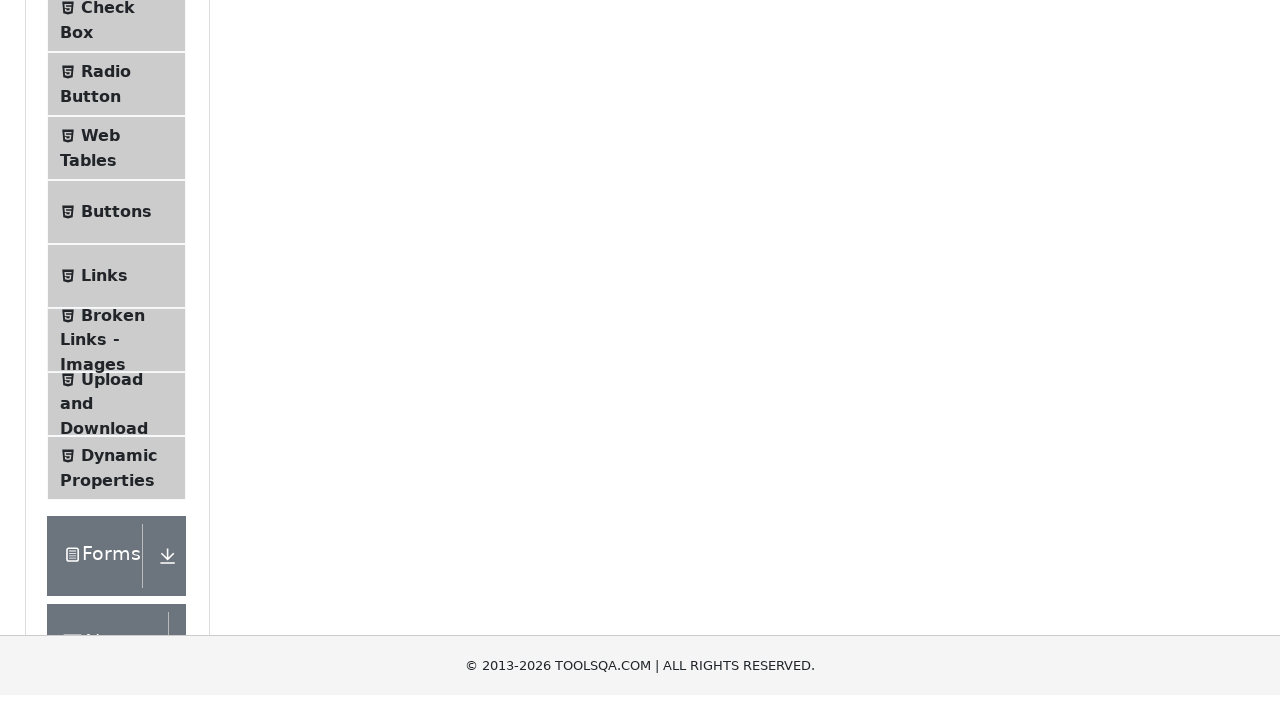

Elements page loaded successfully
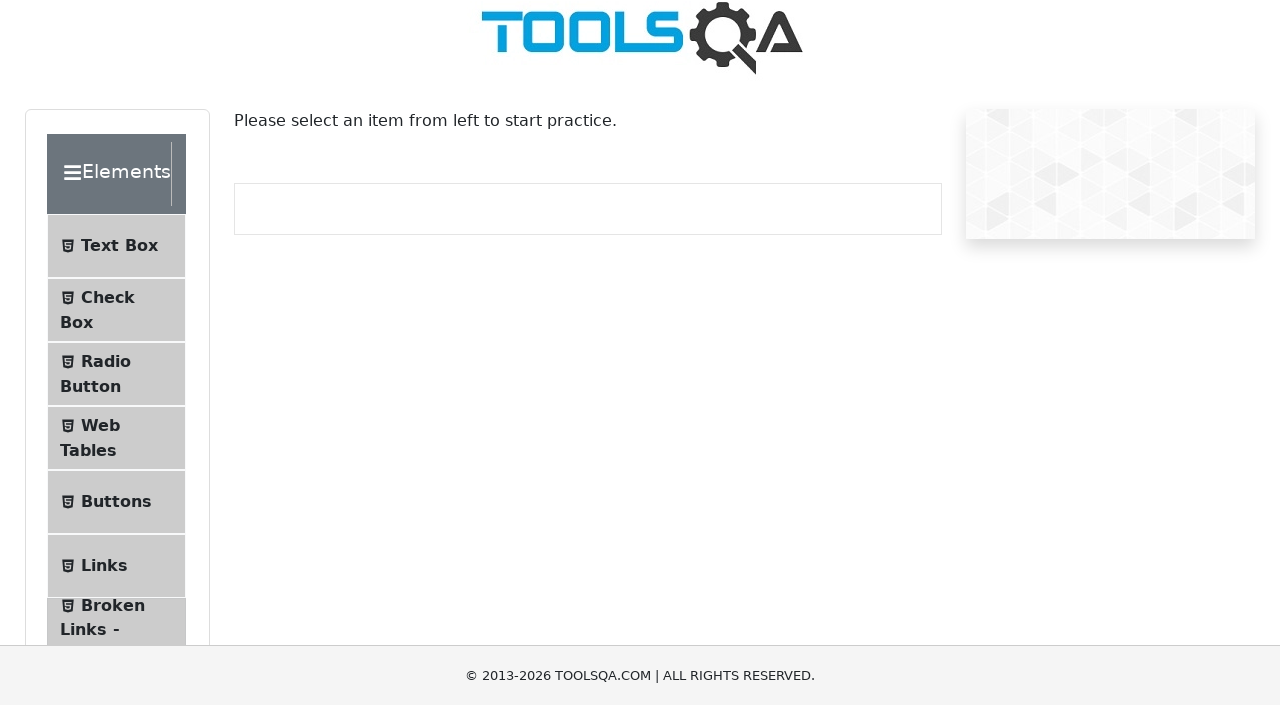

Clicked on Text Box menu item at (116, 261) on #item-0
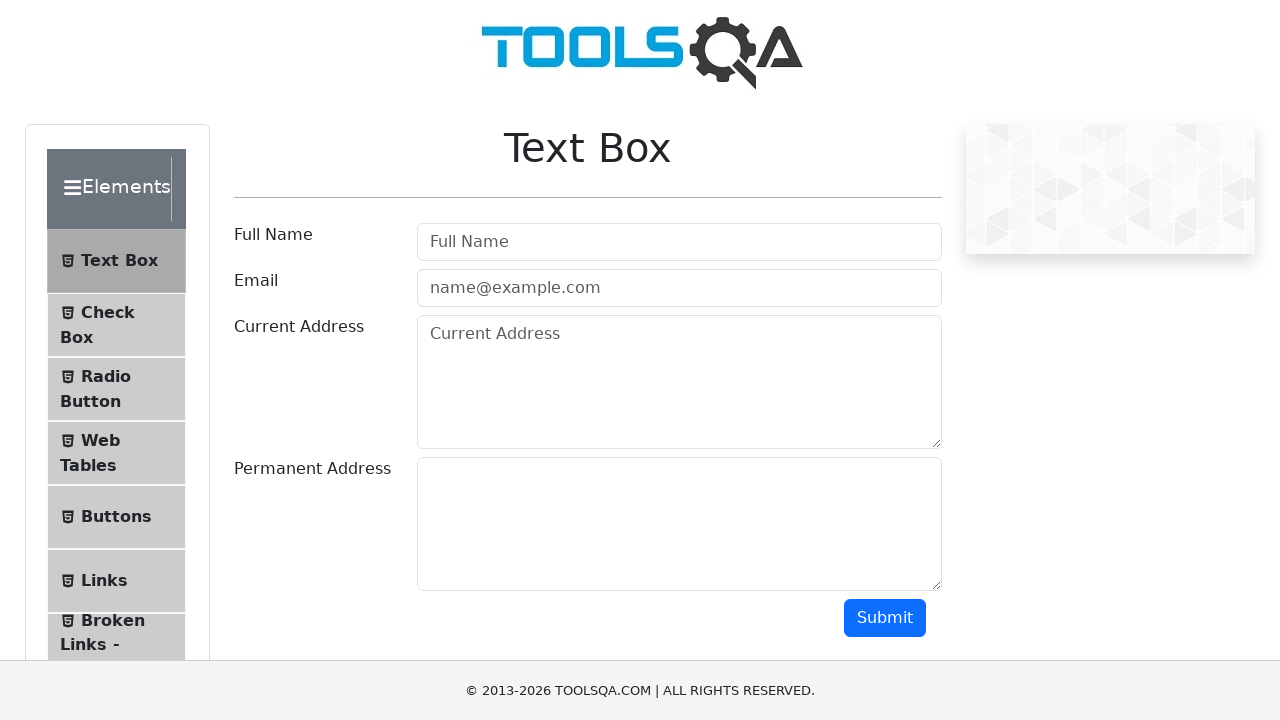

Text Box page loaded successfully
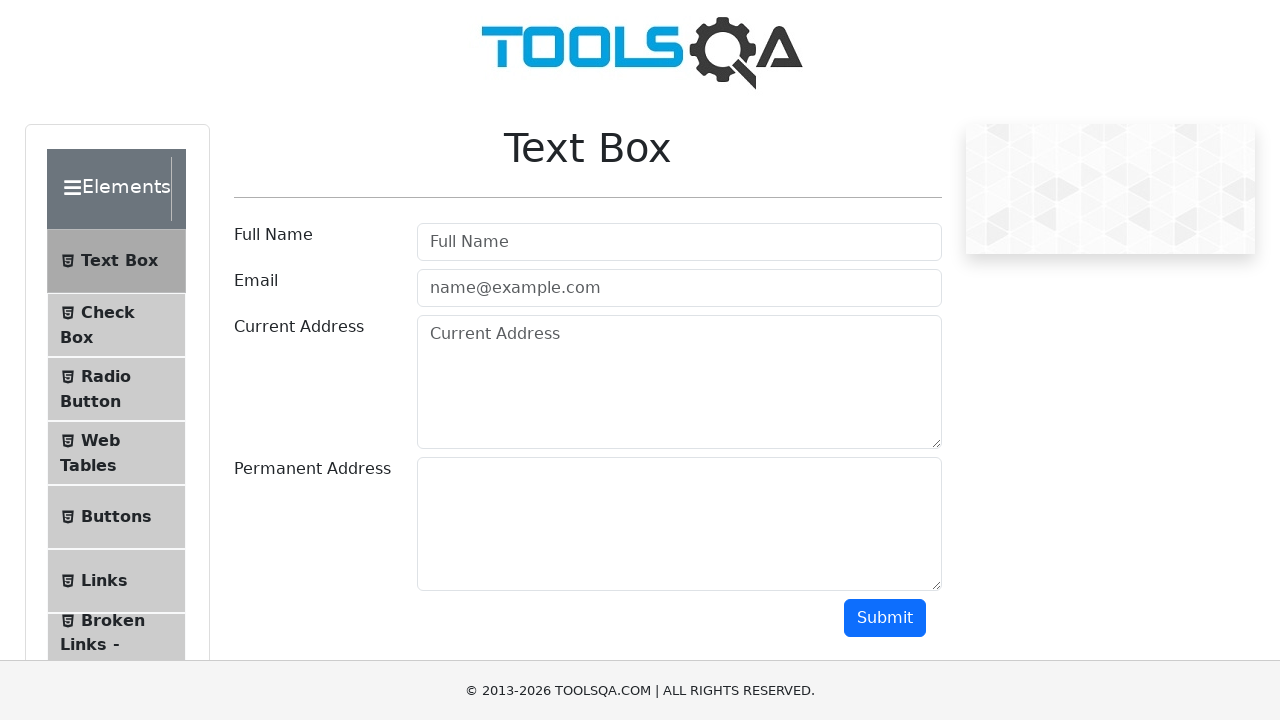

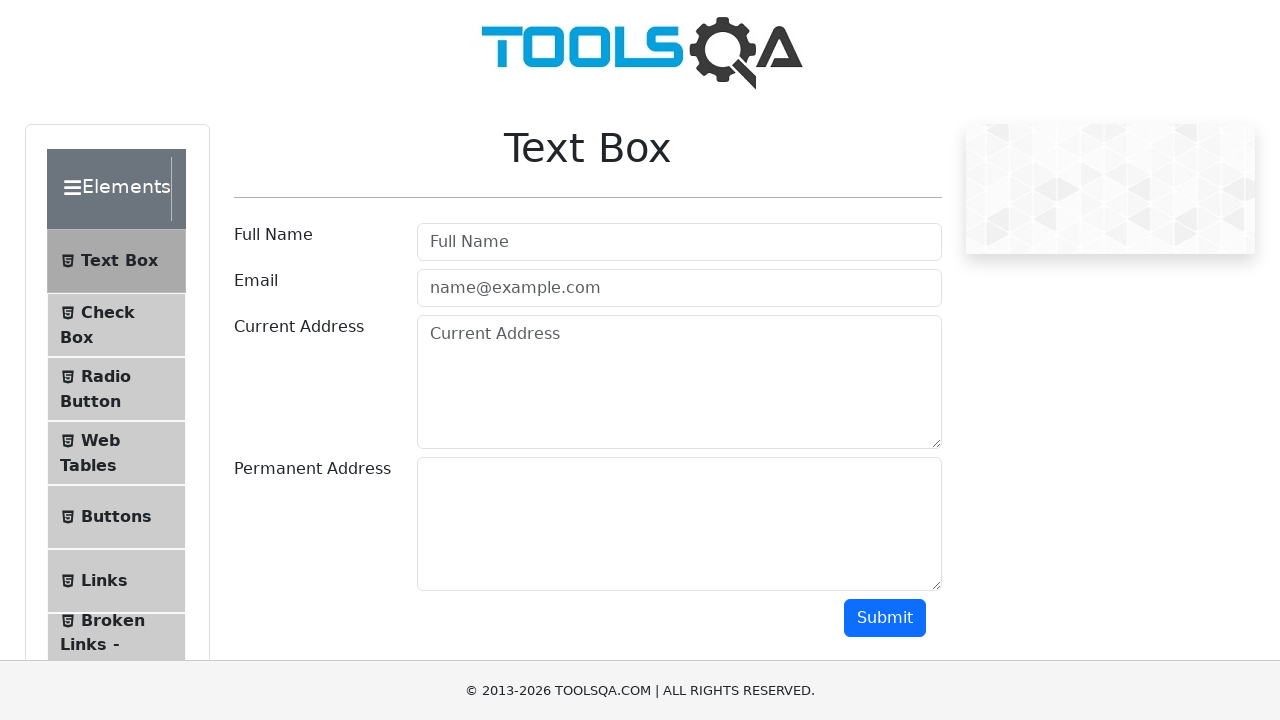